Tests flight booking functionality on BlazeDemo by selecting a departure city and destination city from dropdowns, then clicking the Find Flights button to search for available flights.

Starting URL: https://blazedemo.com/

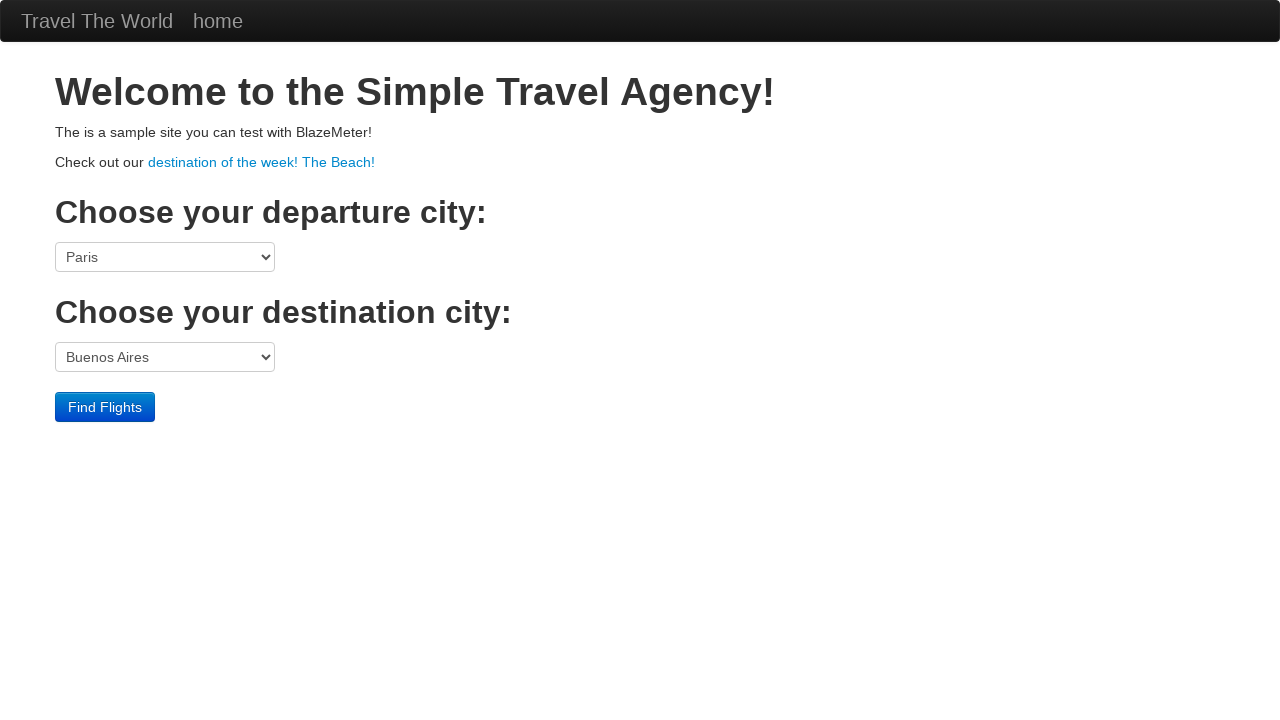

Clicked on departure city dropdown at (165, 257) on select[name='fromPort']
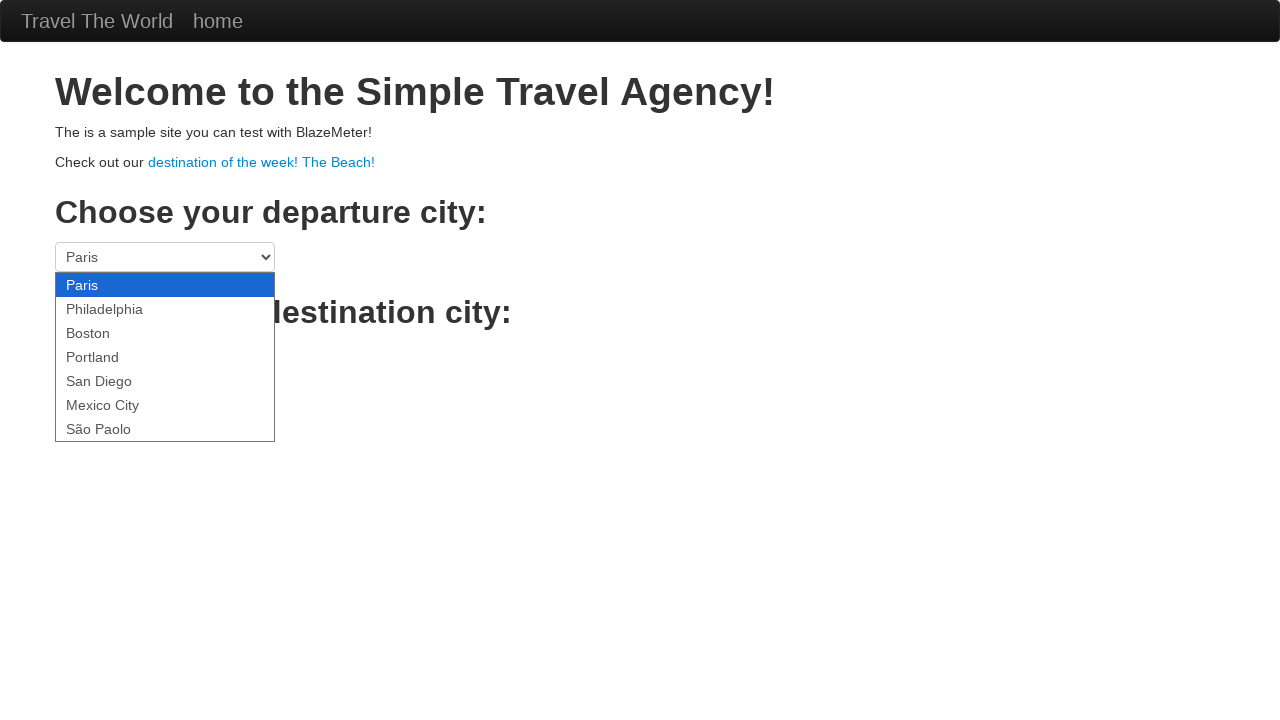

Selected departure city: Boston on select[name='fromPort']
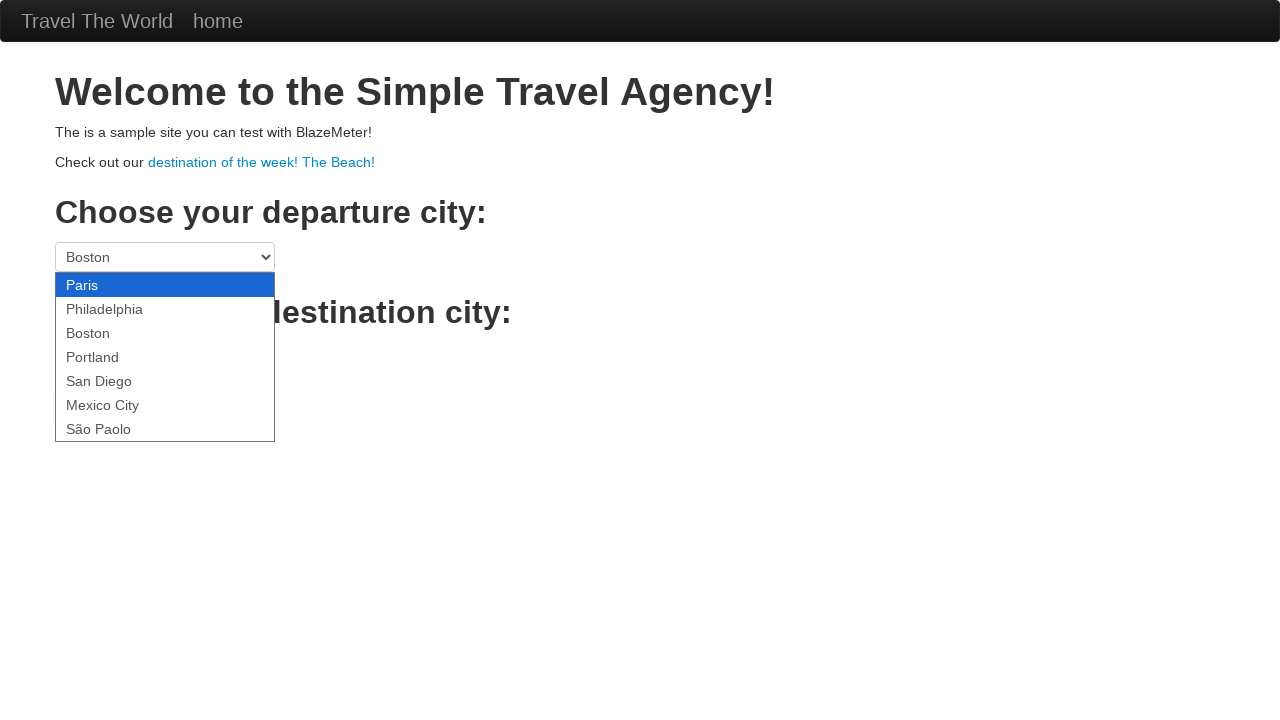

Selected destination city: London on select[name='toPort']
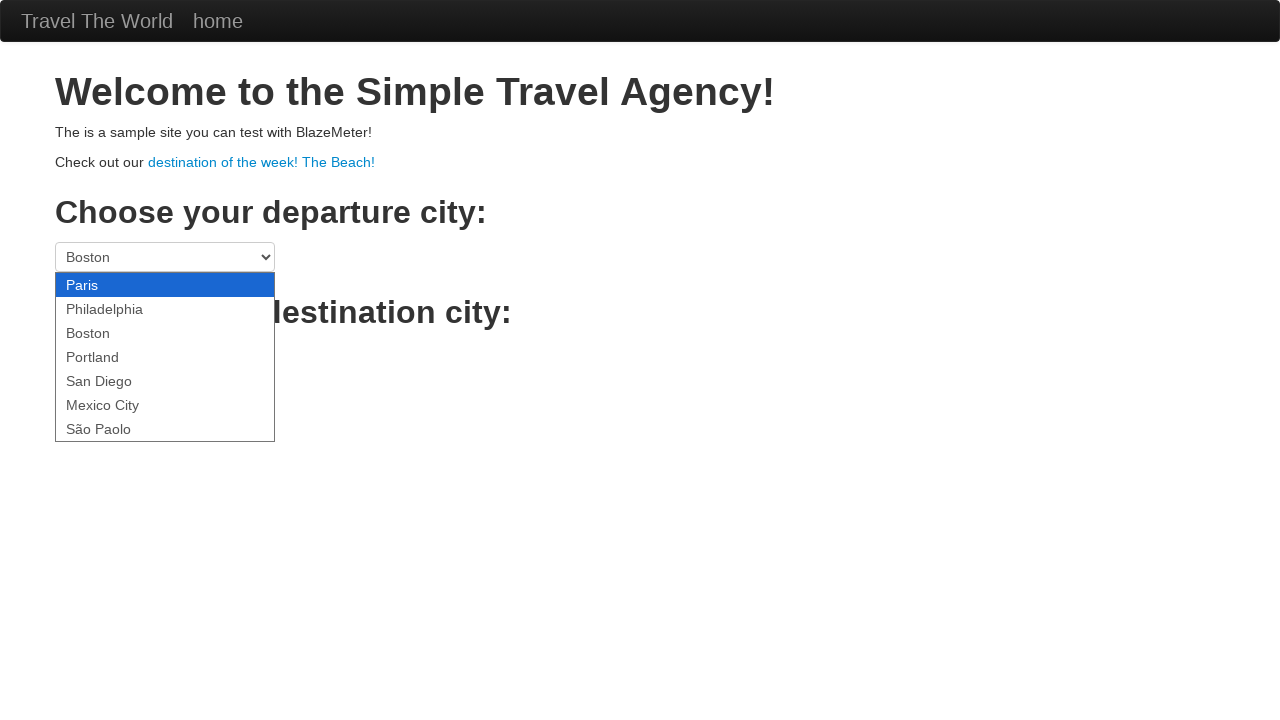

Clicked Find Flights button to search for available flights at (105, 407) on internal:role=button[name="Find Flights"i]
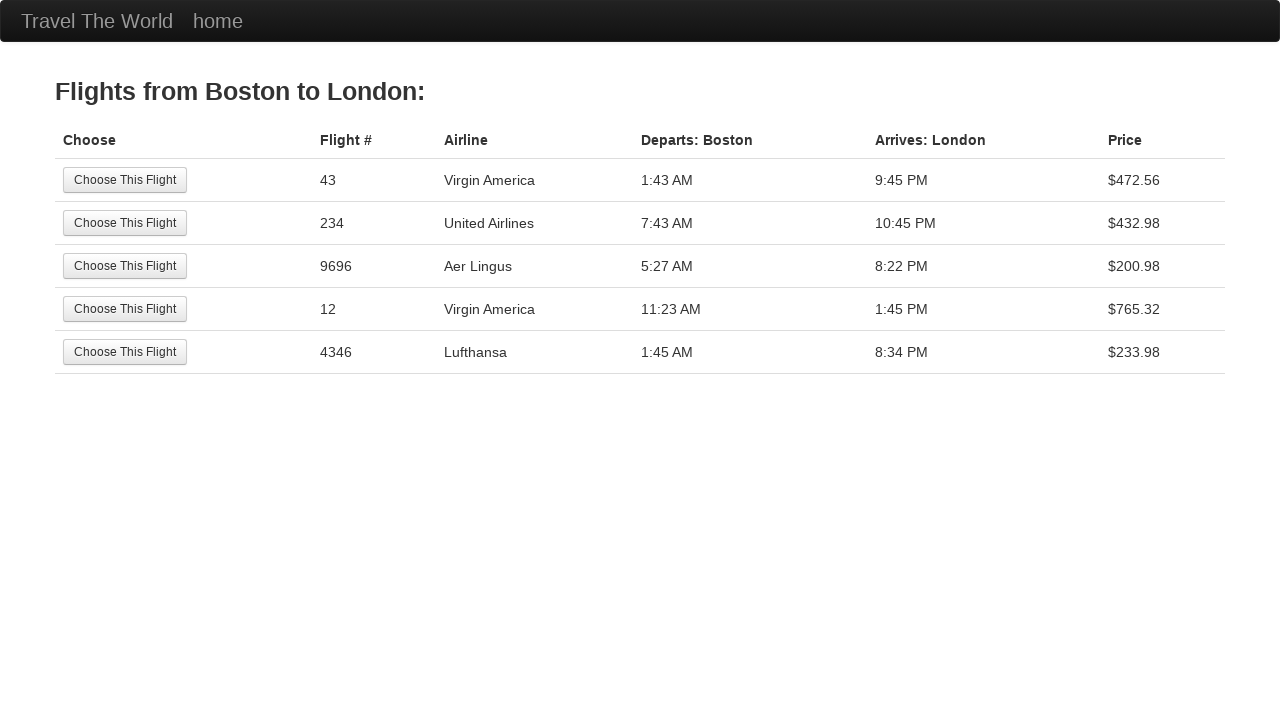

Flight results page loaded successfully
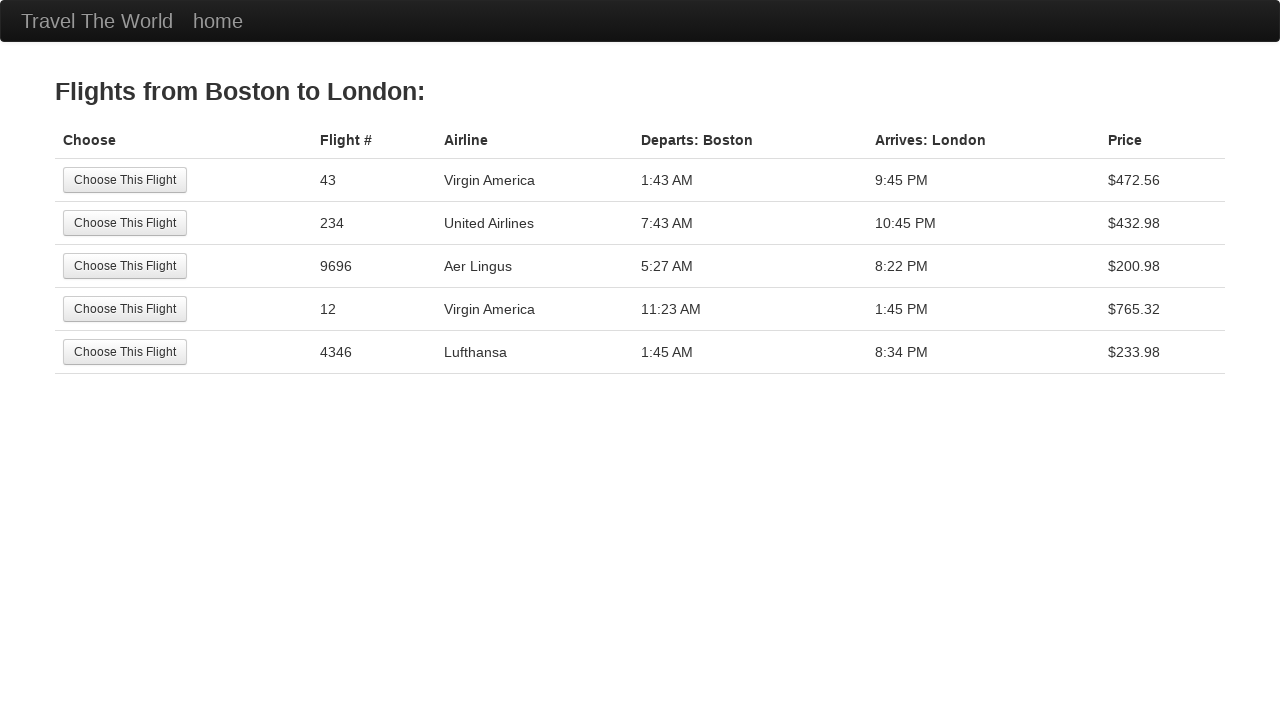

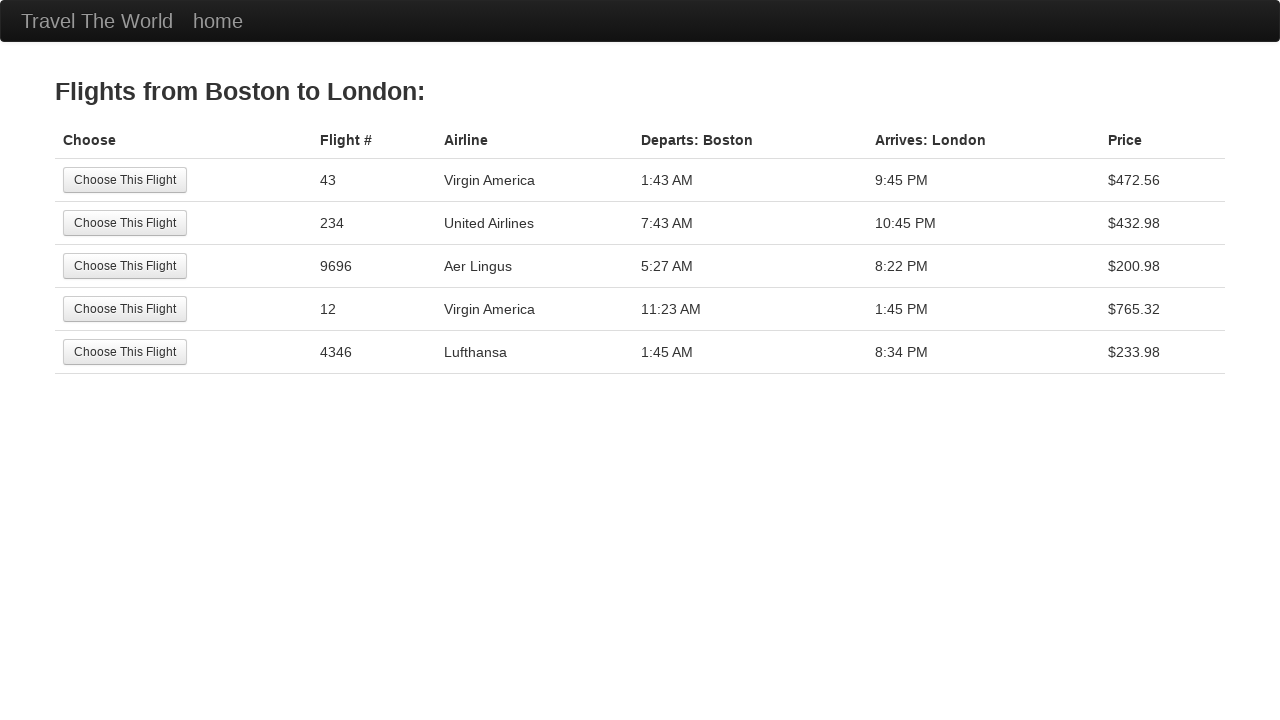